Tests JavaScript alert handling by triggering an alert box and accepting it, verifying the output text changes

Starting URL: https://www.hyrtutorials.com/p/alertsdemo.html

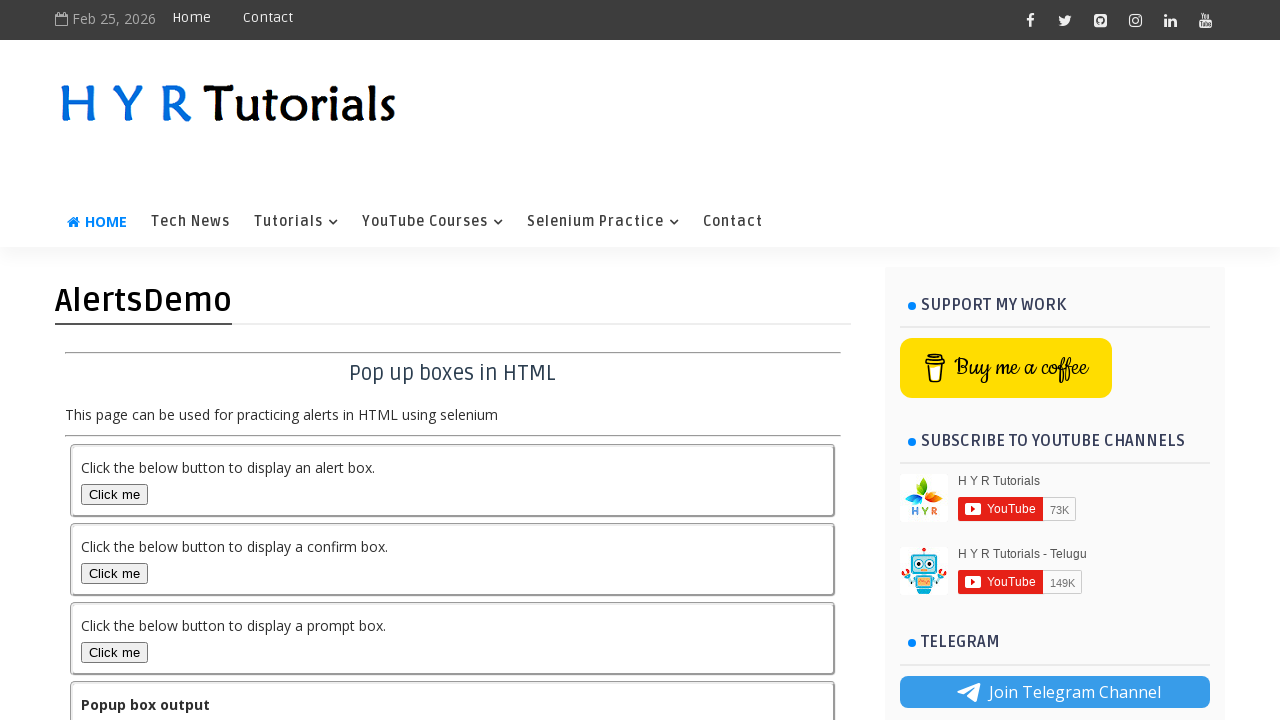

Set up dialog handler to automatically accept alerts
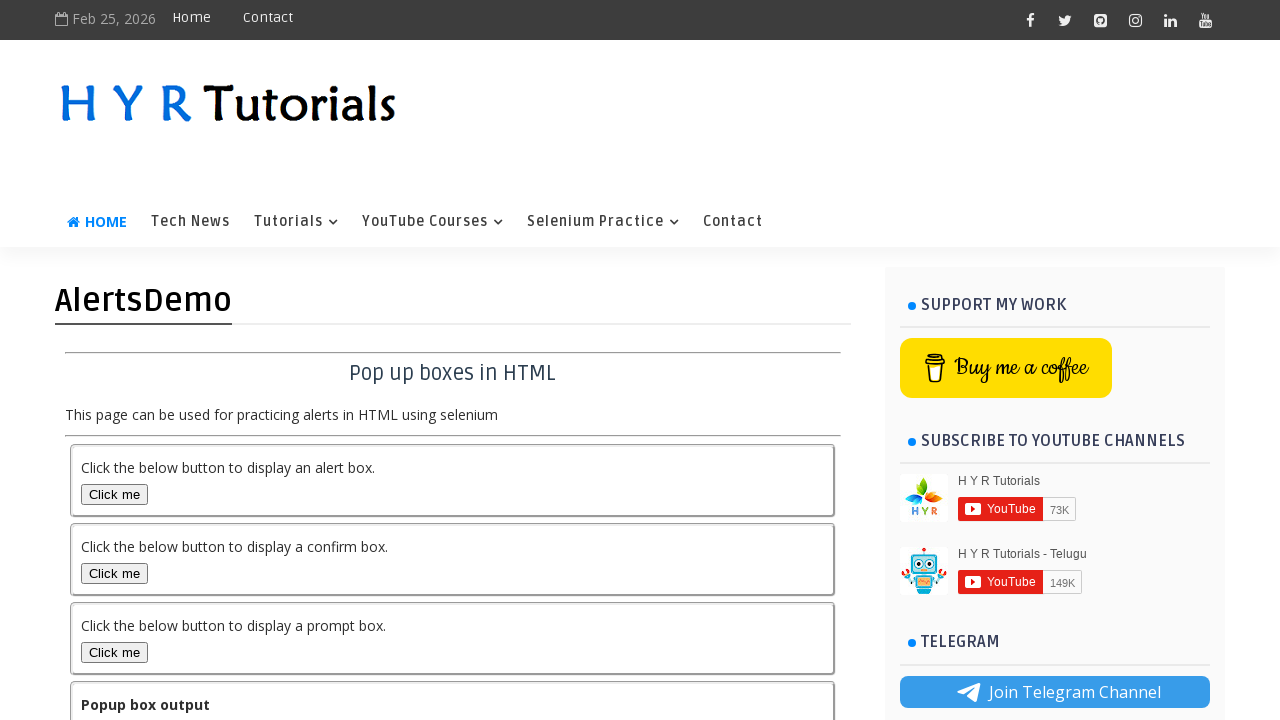

Retrieved initial output text
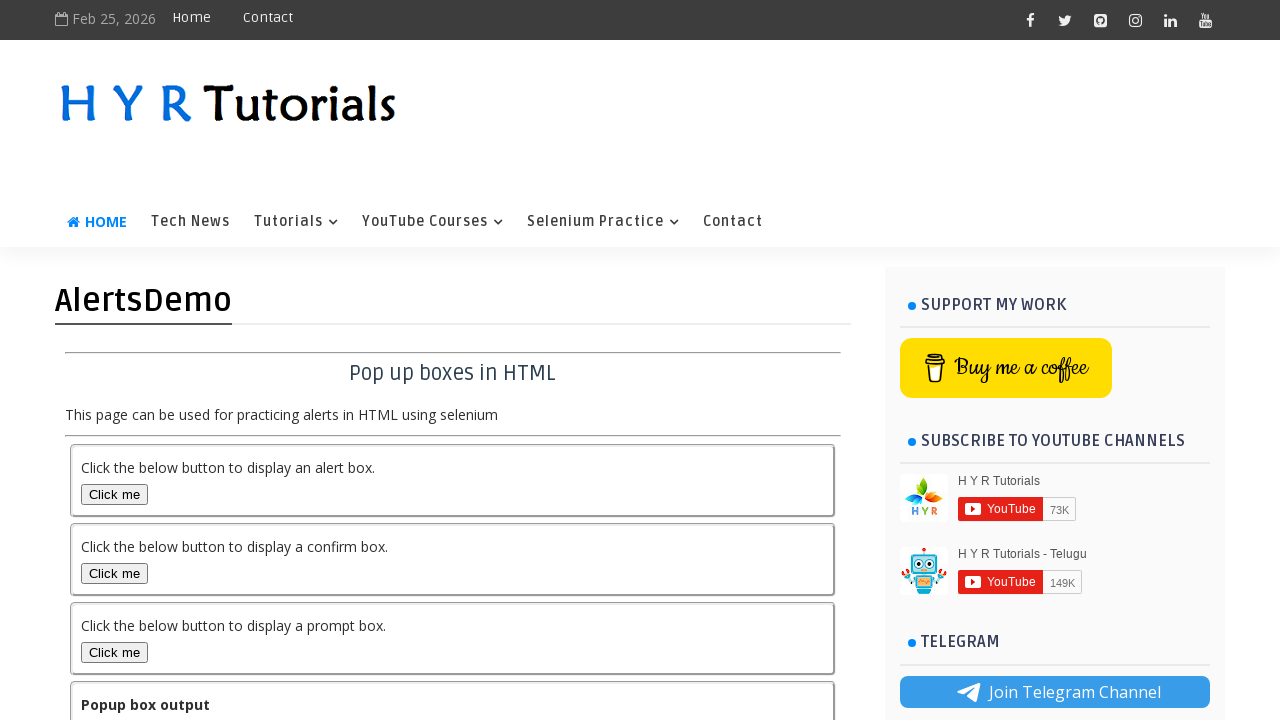

Clicked alert box button to trigger JavaScript alert at (114, 494) on #alertBox
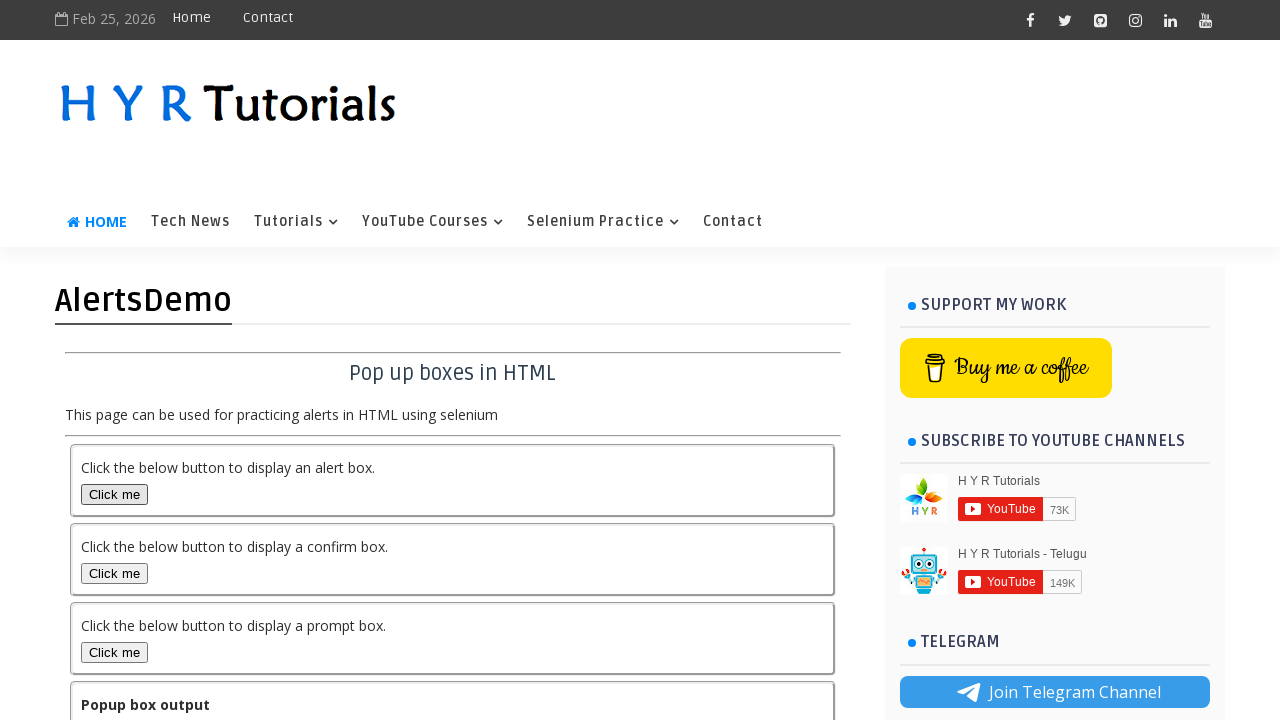

Waited 500ms for alert to be handled
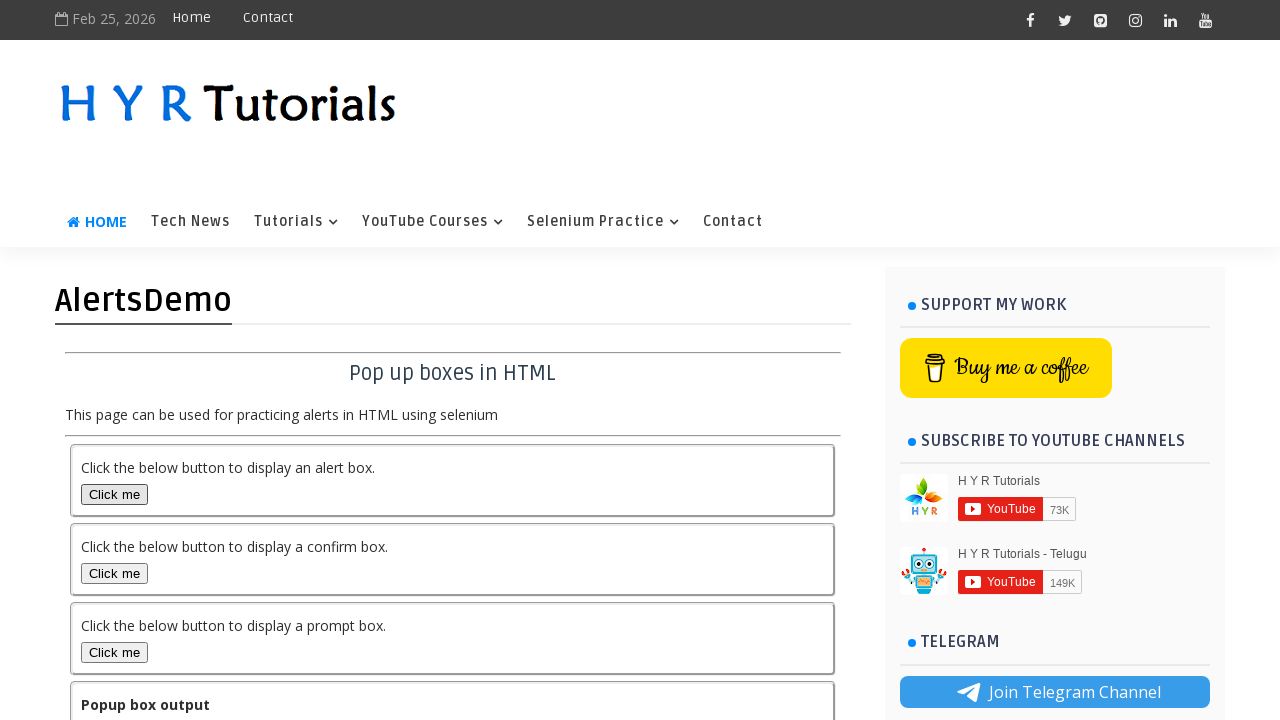

Retrieved final output text after alert acceptance
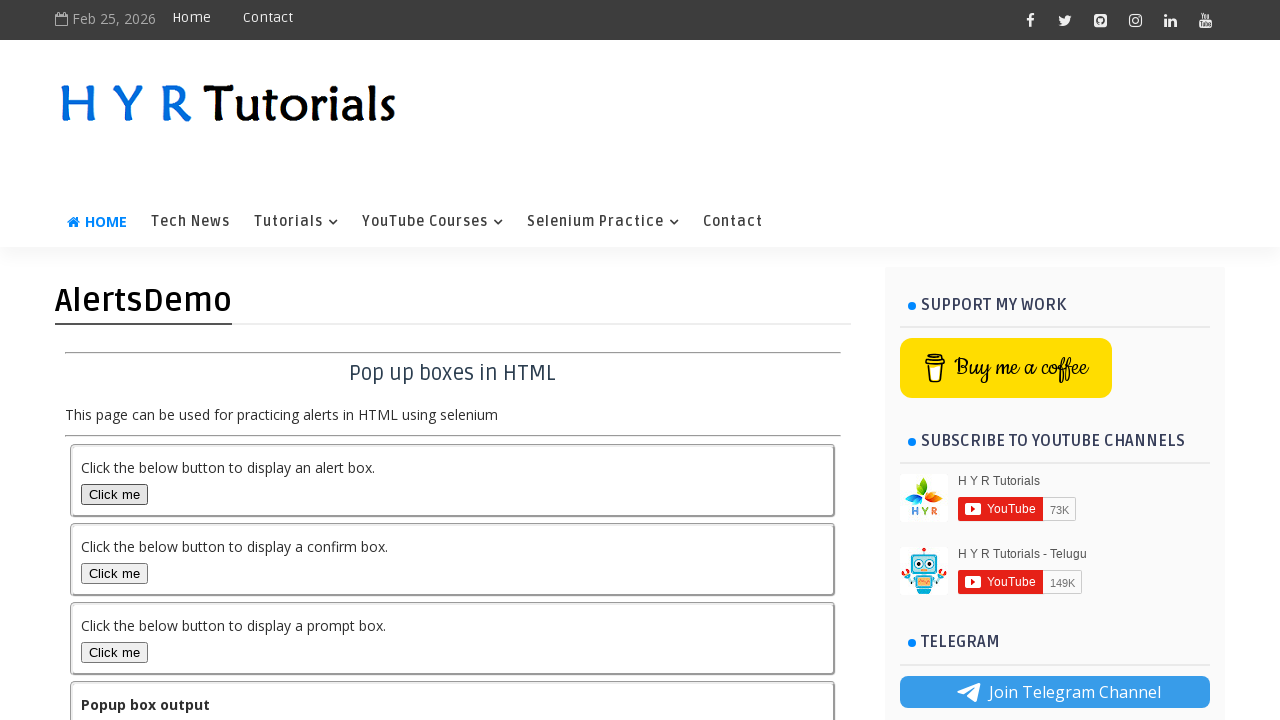

Verified output text changed after alert acceptance
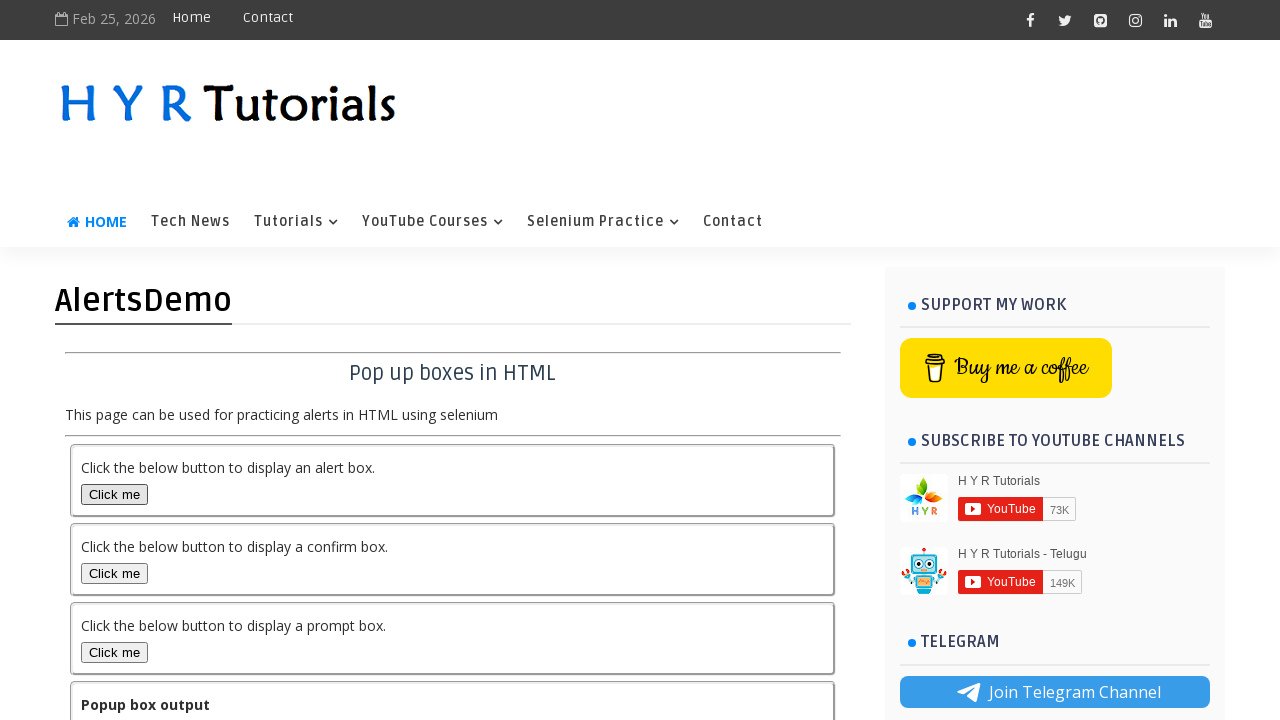

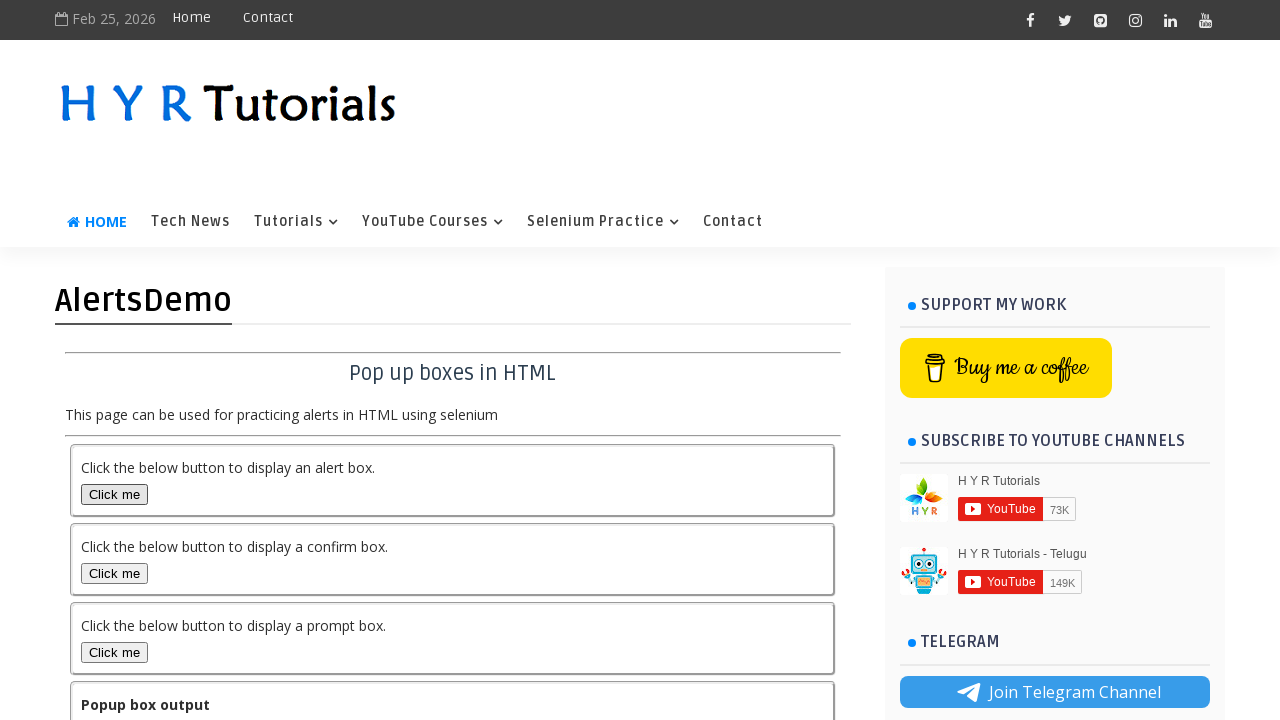